Tests multiple window handling by opening a new window and switching between parent and child windows

Starting URL: https://the-internet.herokuapp.com/

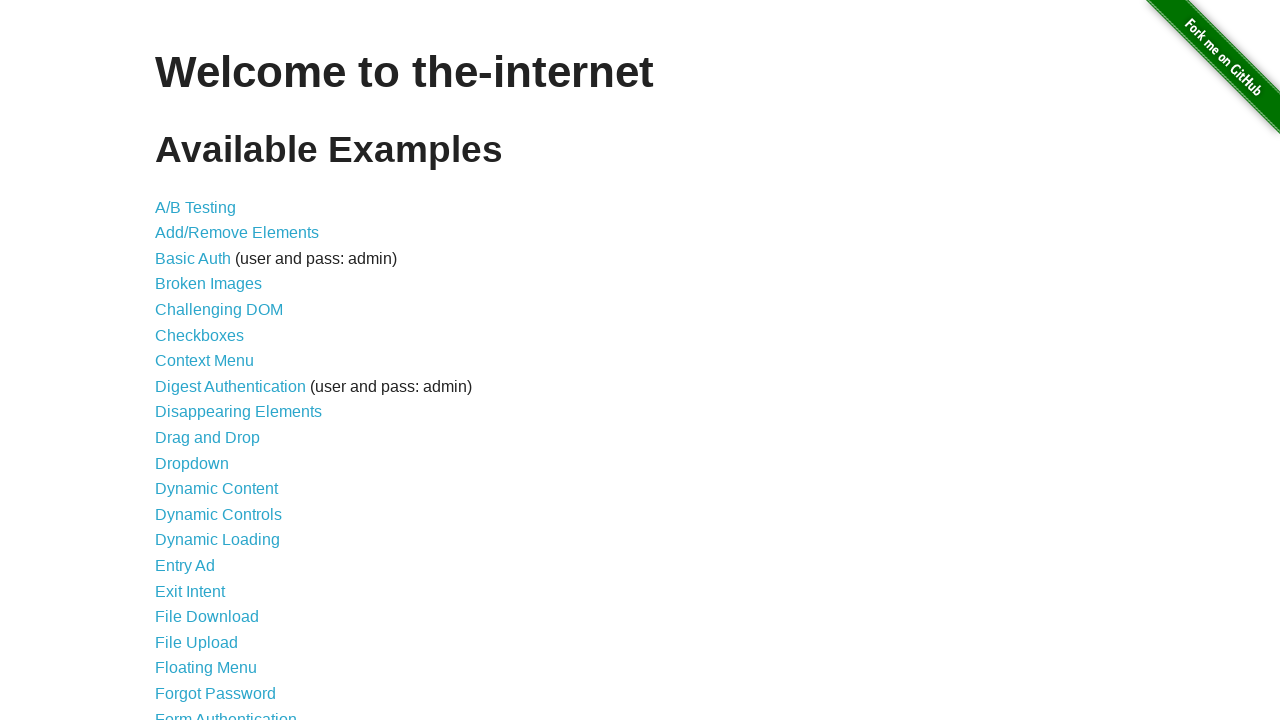

Clicked on Multiple Windows link at (218, 369) on xpath=//a[text()='Multiple Windows']
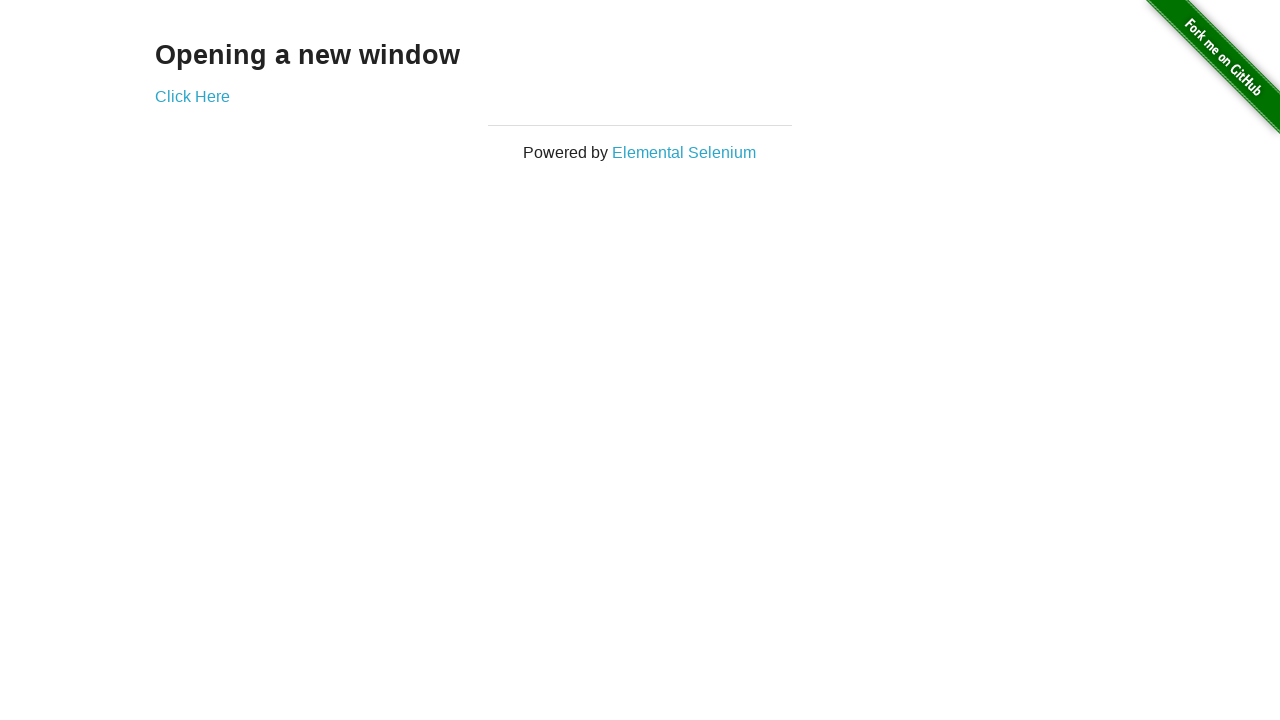

Opened new window by clicking link at (192, 96) on a[href='/windows/new']
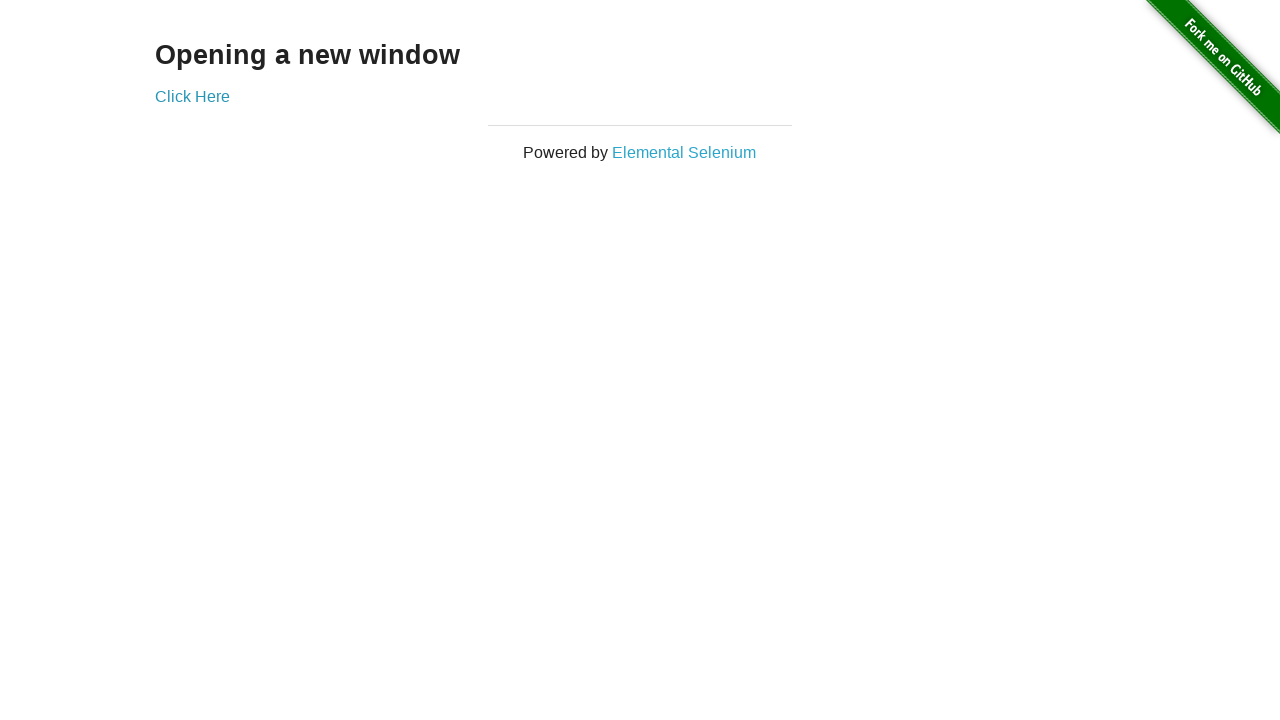

New window loaded with h3 element visible
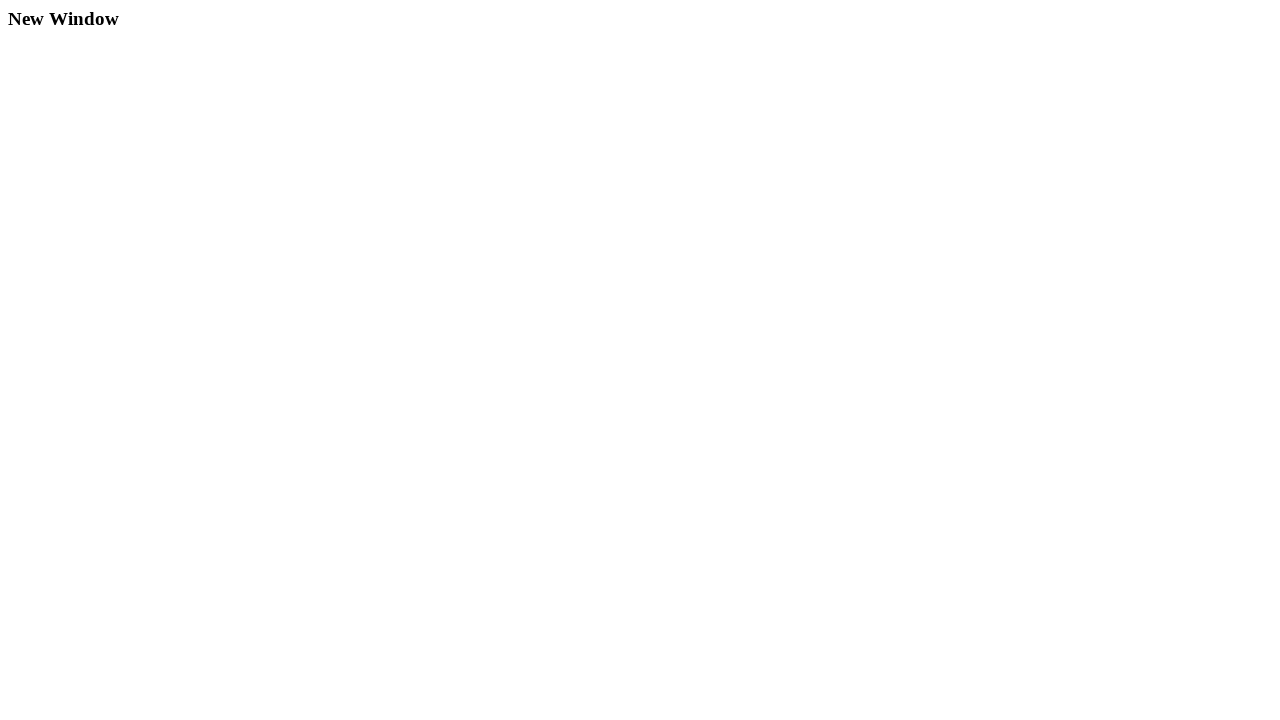

Parent window remains accessible and in focus
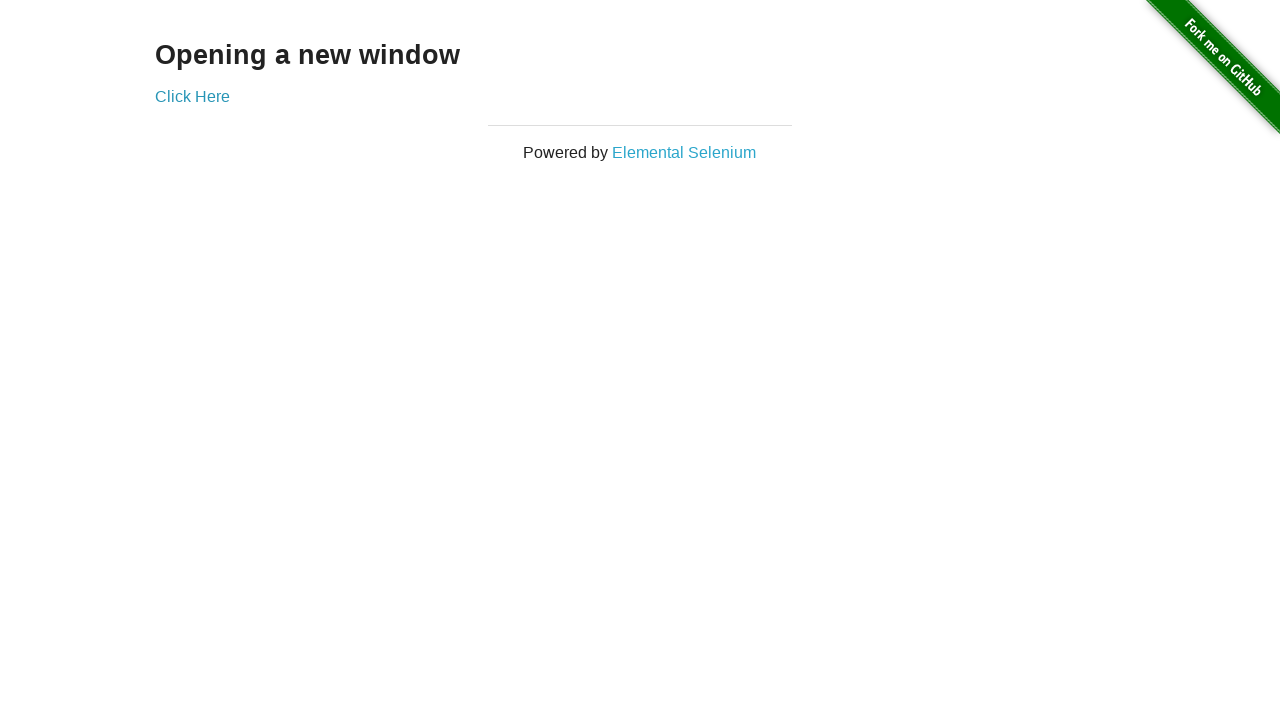

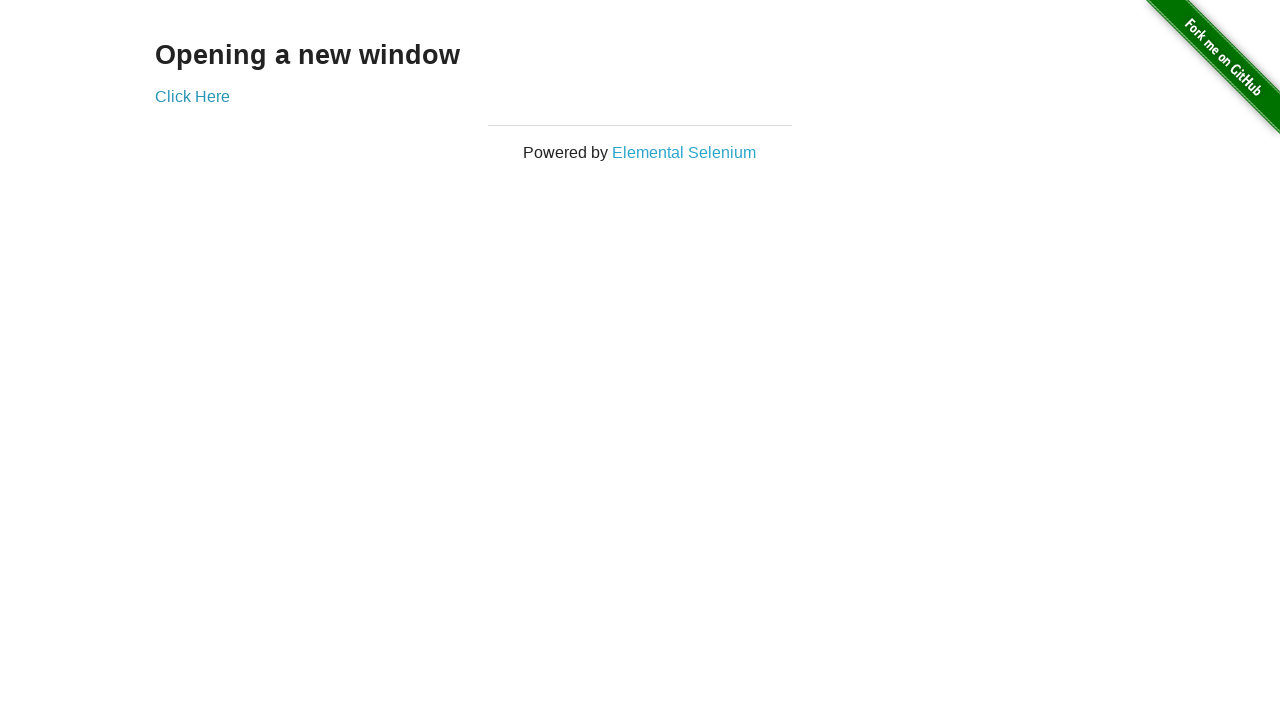